Tests double-click functionality on a button element on a test automation practice website. The script locates a button in the HTML10 section and performs a double-click action on it.

Starting URL: https://testautomationpractice.blogspot.com/

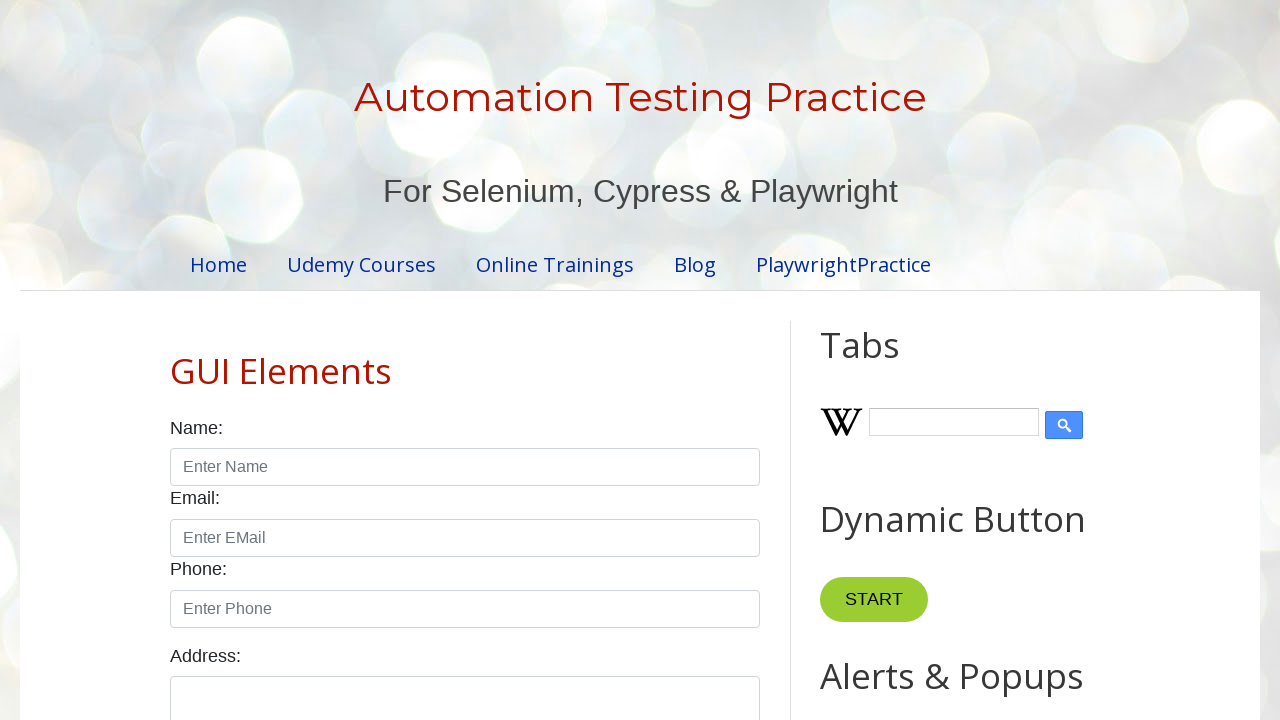

Navigated to test automation practice website
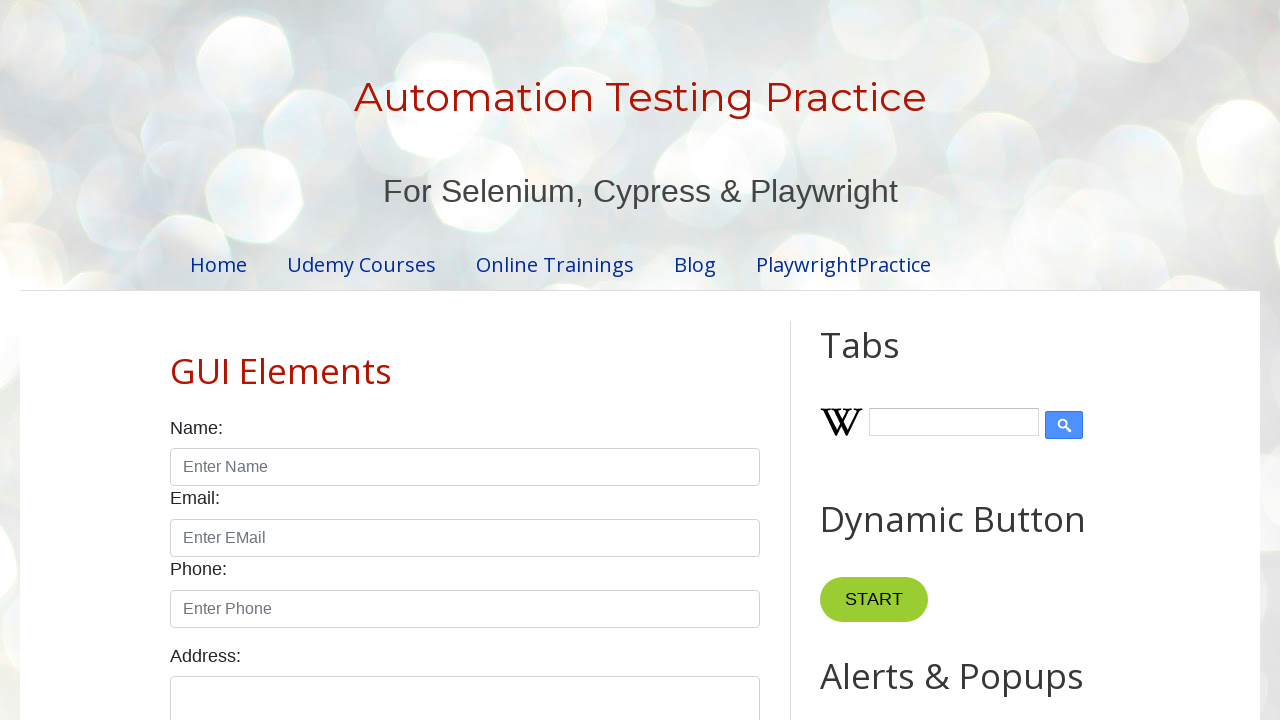

Located button element in HTML10 section
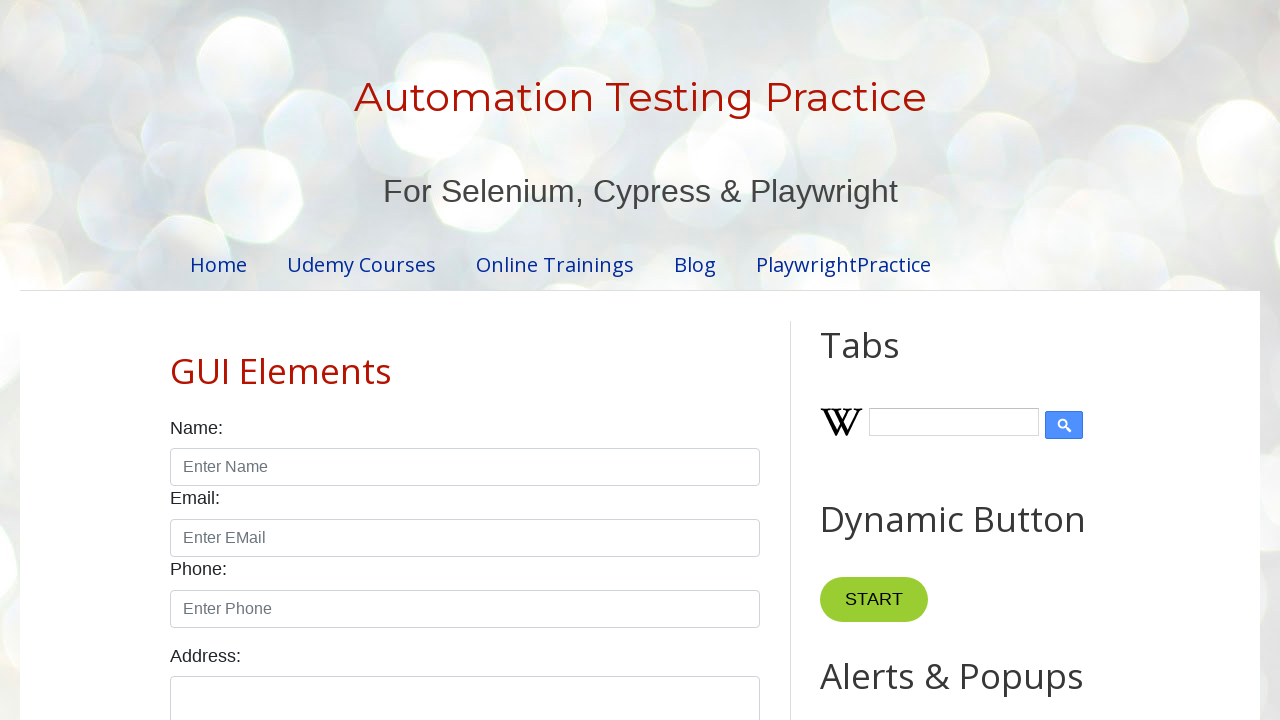

Performed double-click action on the button at (885, 360) on xpath=//*[@id='HTML10']/div[1]/button
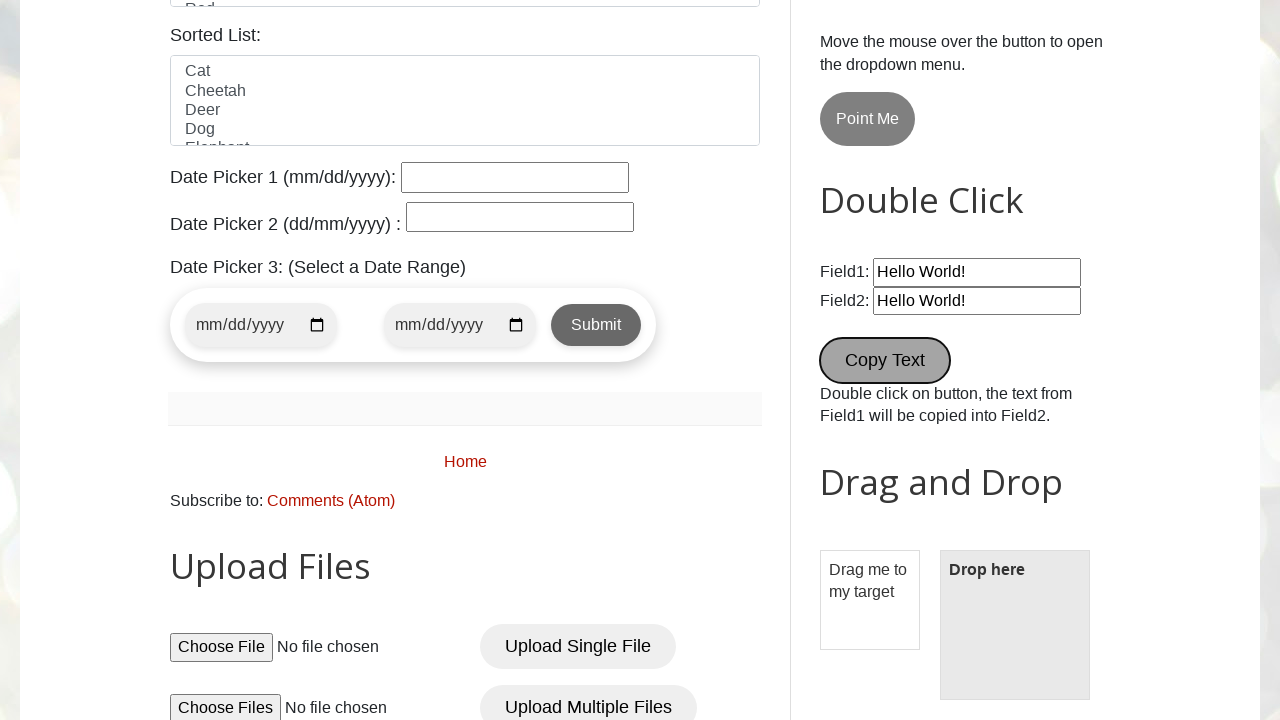

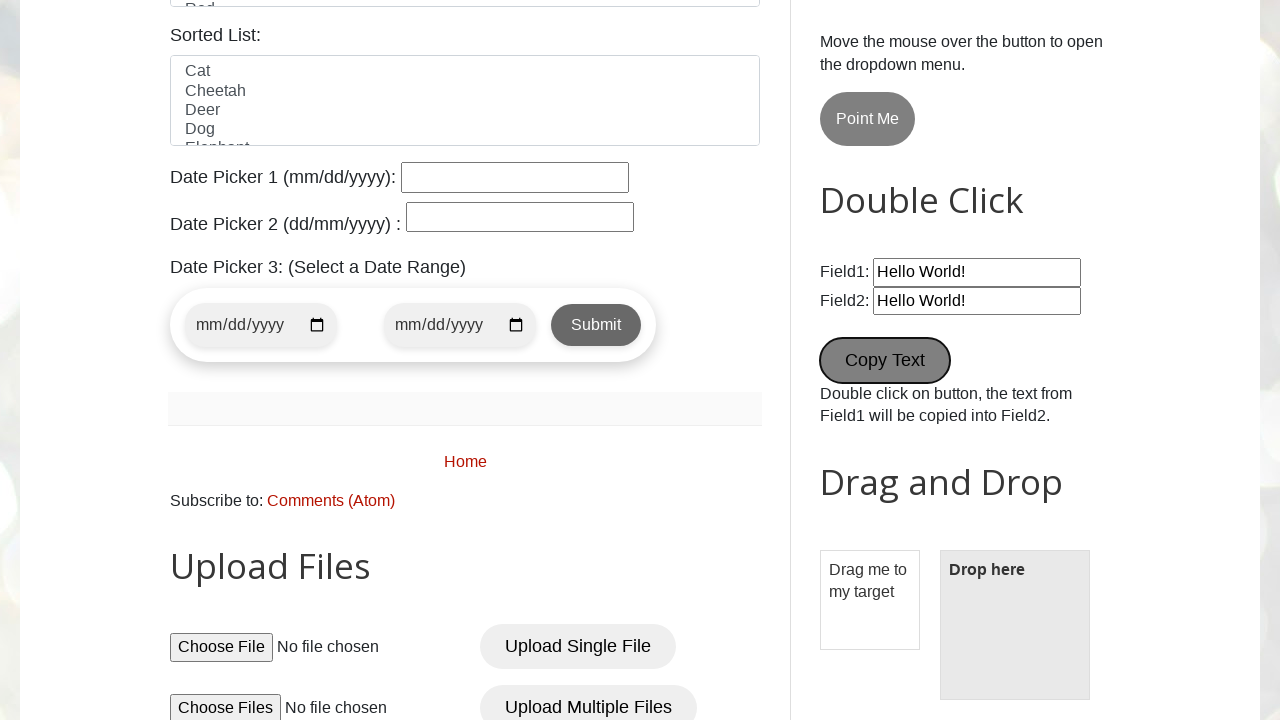